Simple browser automation that navigates to javabykiran.com and retrieves the page title to verify the page loaded correctly.

Starting URL: http://www.javabykiran.com/

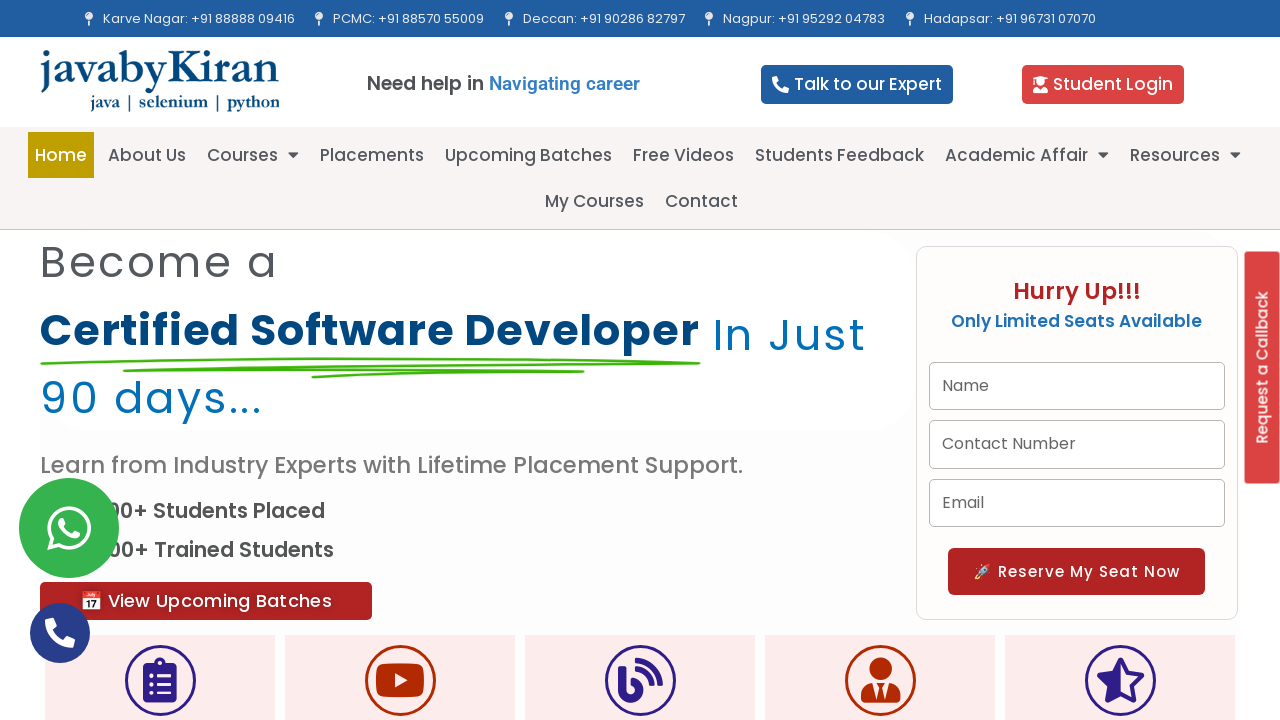

Navigated to http://www.javabykiran.com/
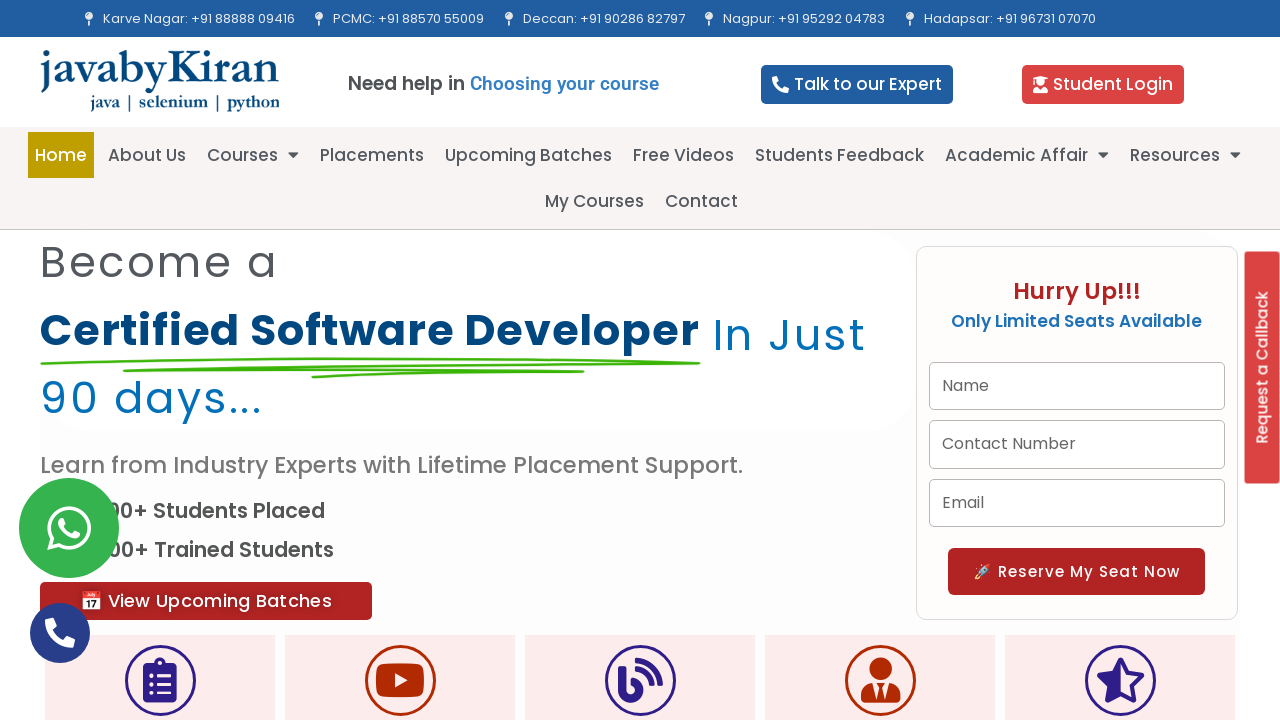

Page fully loaded (domcontentloaded)
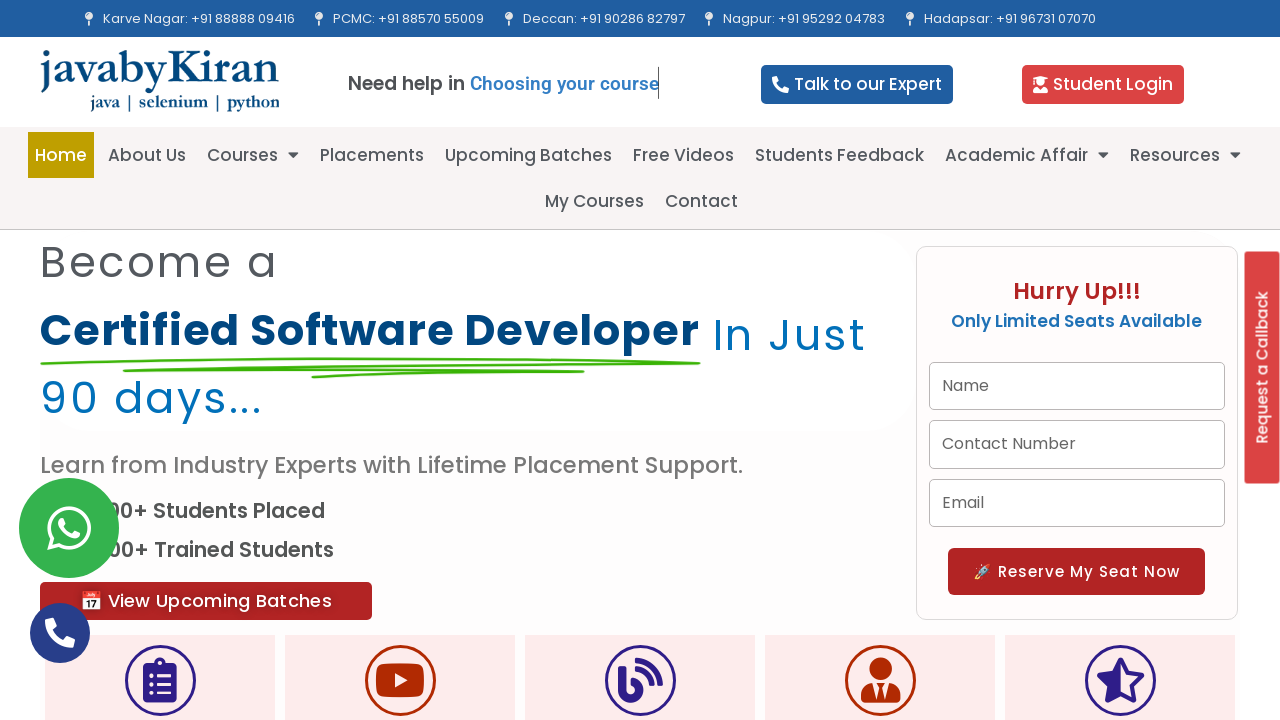

Retrieved page title: IT Courses In Pune | 30000+ Placed Students | Java By Kiran
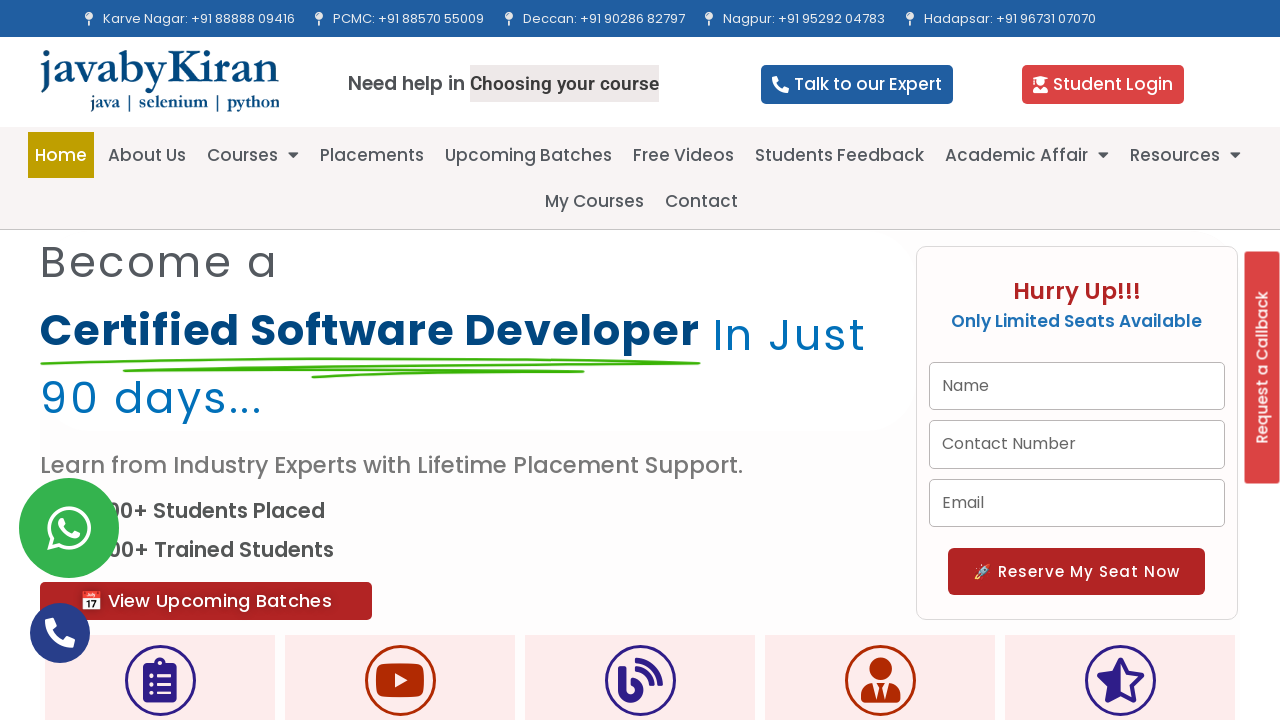

Verified page title is present: IT Courses In Pune | 30000+ Placed Students | Java By Kiran
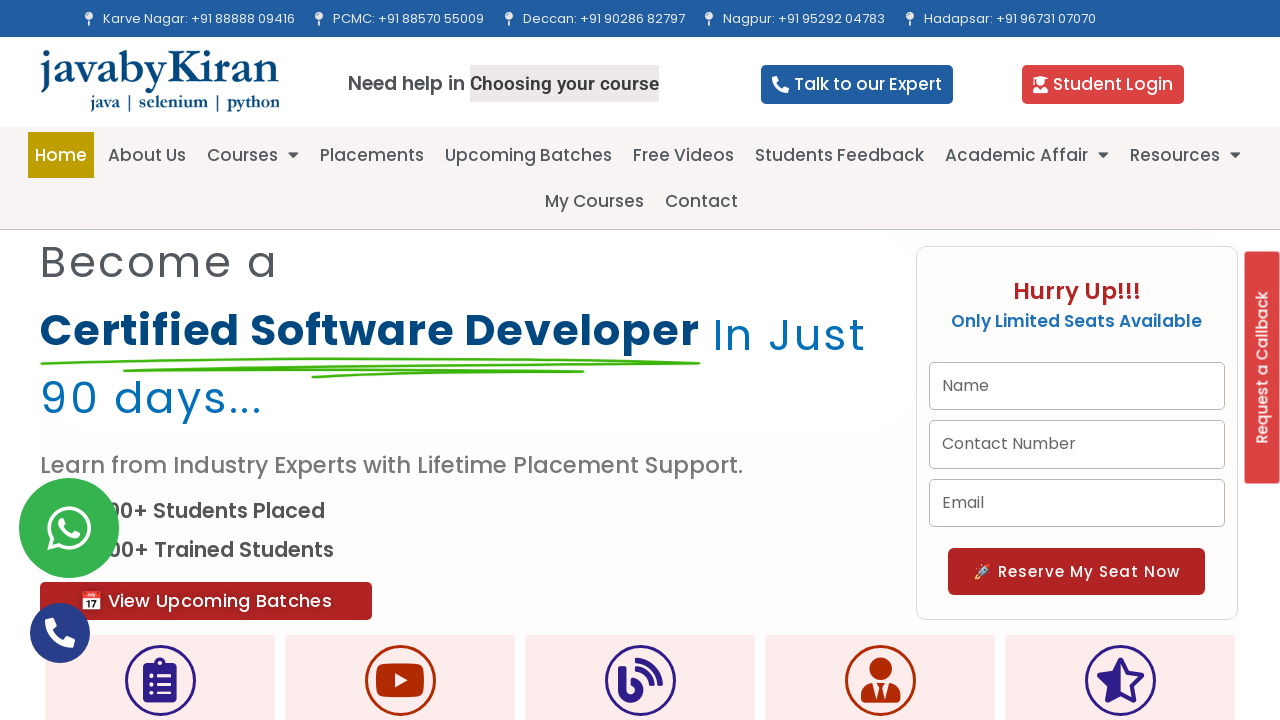

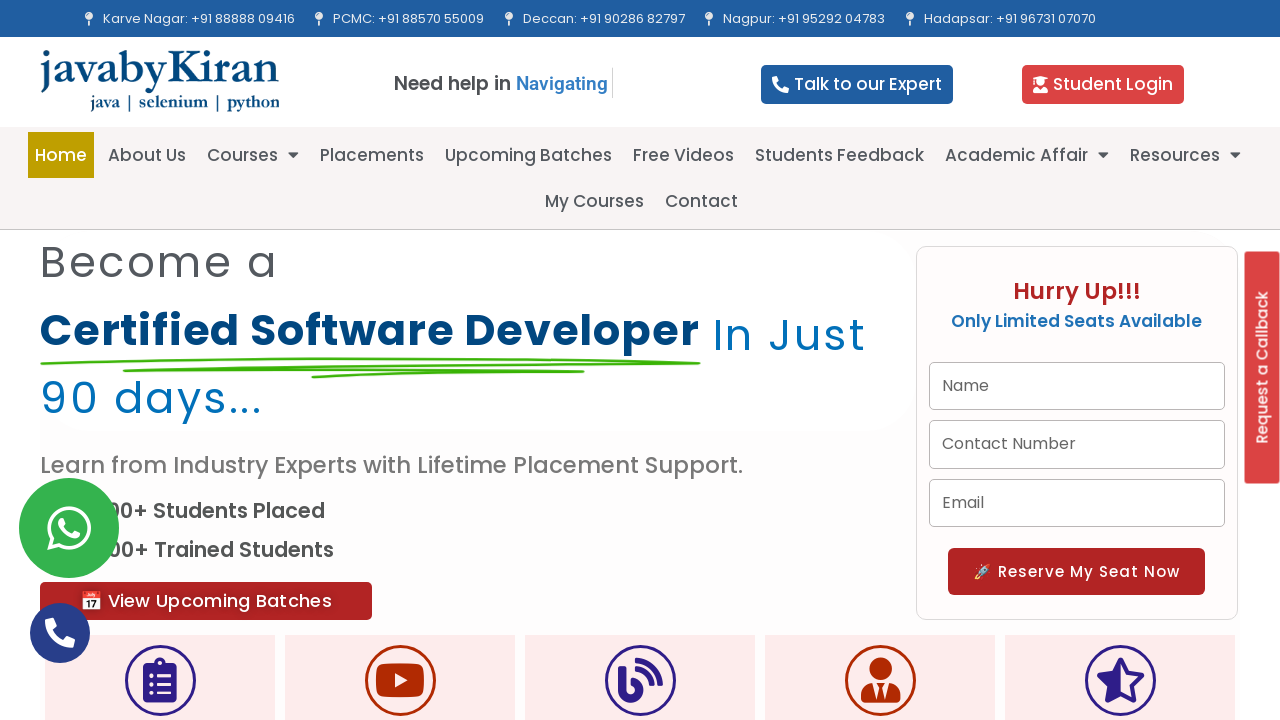